Tests dropdown selection by index, selecting Option 1 from a dropdown menu

Starting URL: https://testcenter.techproeducation.com/index.php?page=dropdown

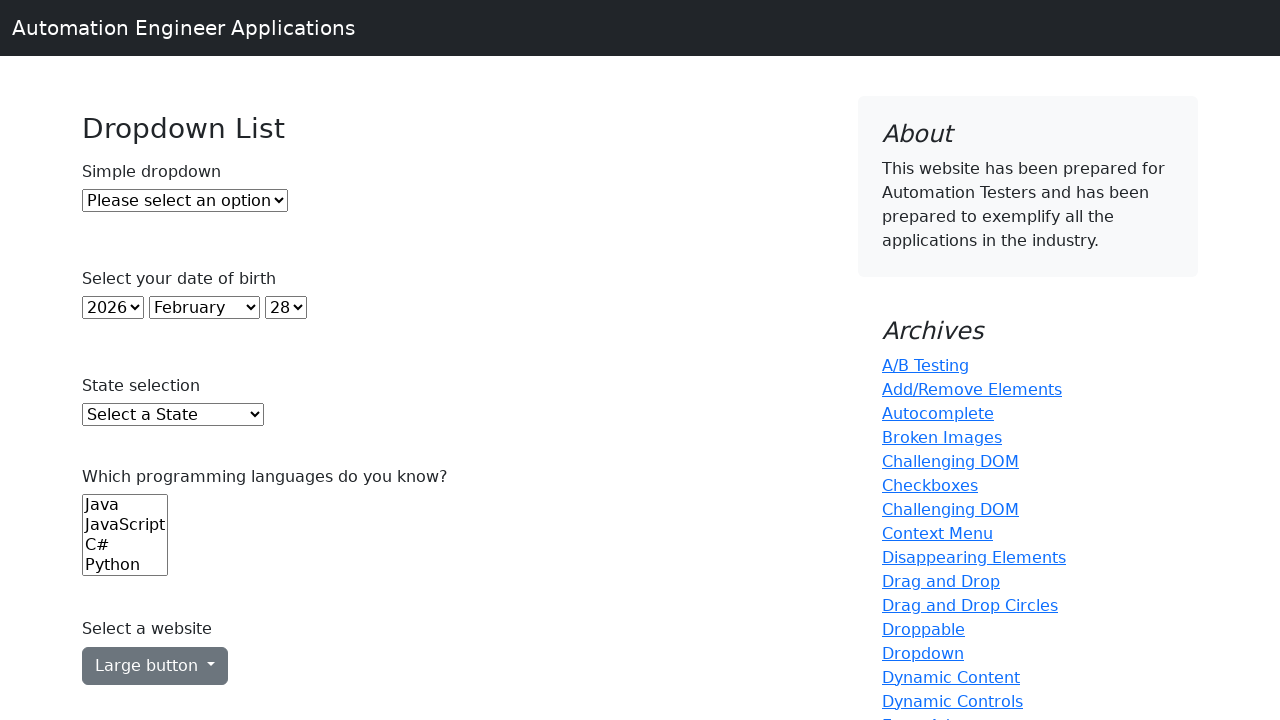

Navigated to dropdown test page
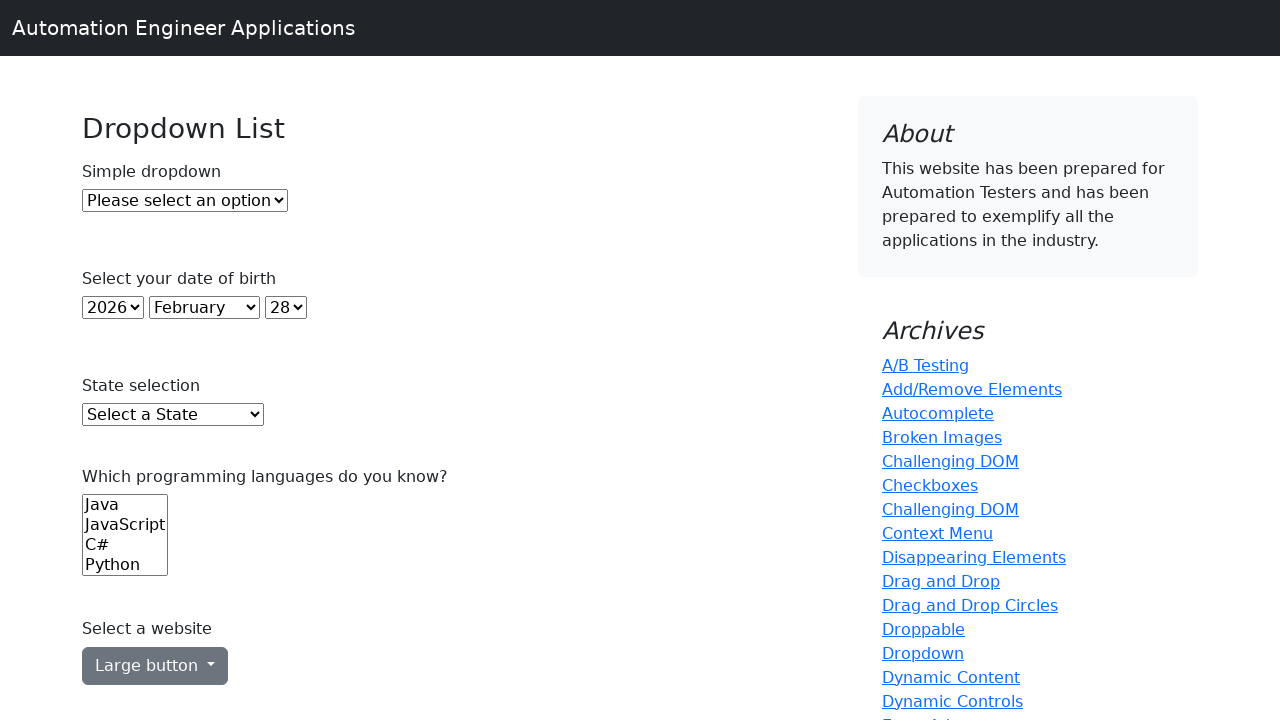

Selected Option 1 from dropdown menu by index on #dropdown
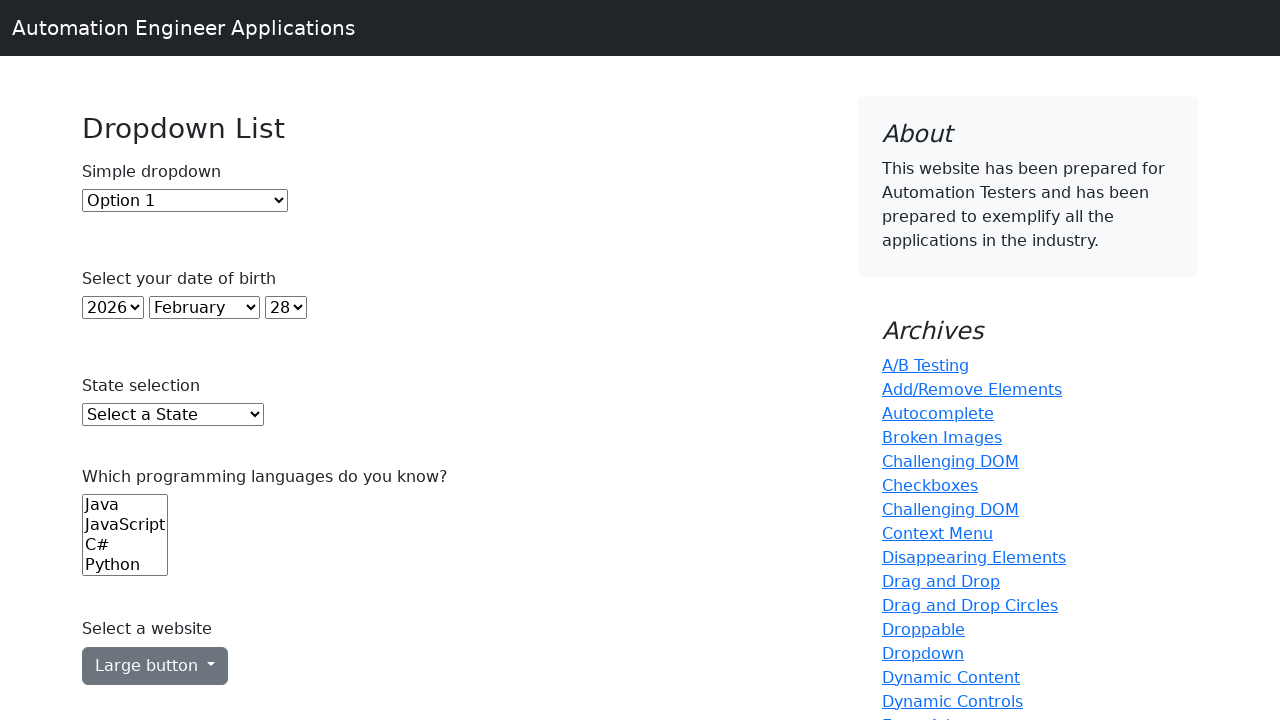

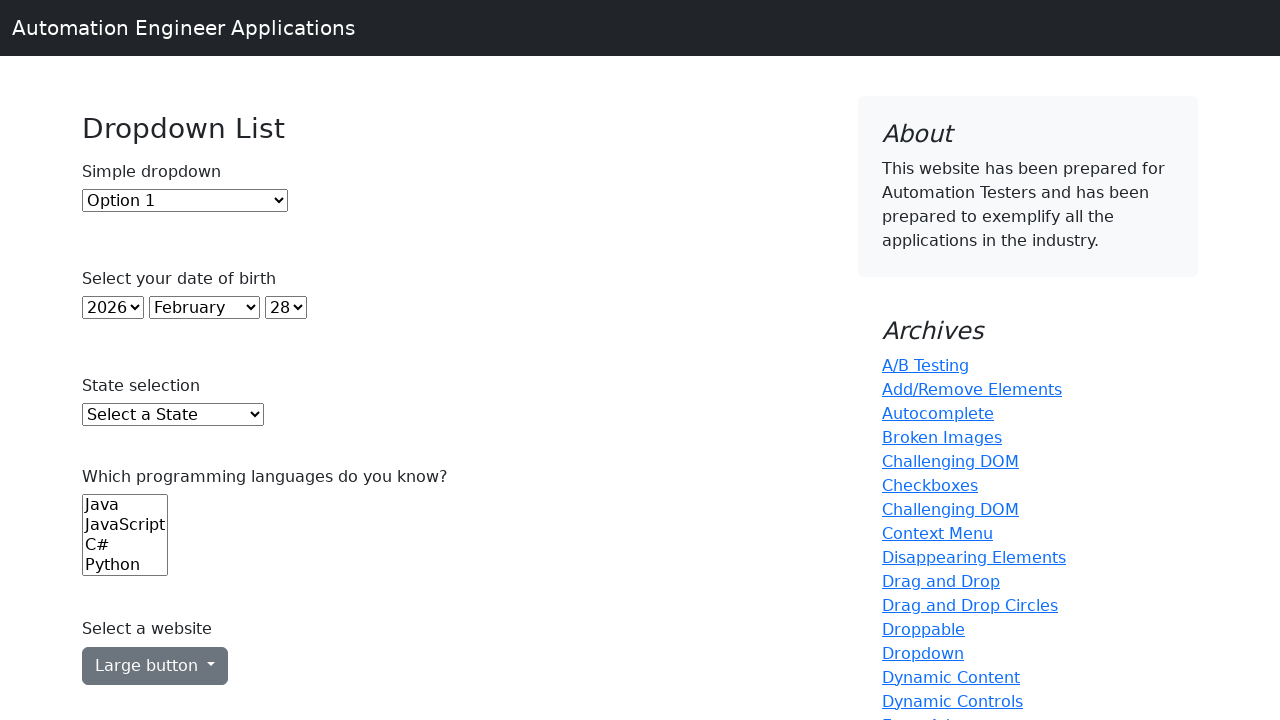